Tests creating a new paste on Pastebin by filling in the text content, selecting an expiration time of 10 minutes from a dropdown, entering a paste name/title, and submitting the form.

Starting URL: https://pastebin.com/

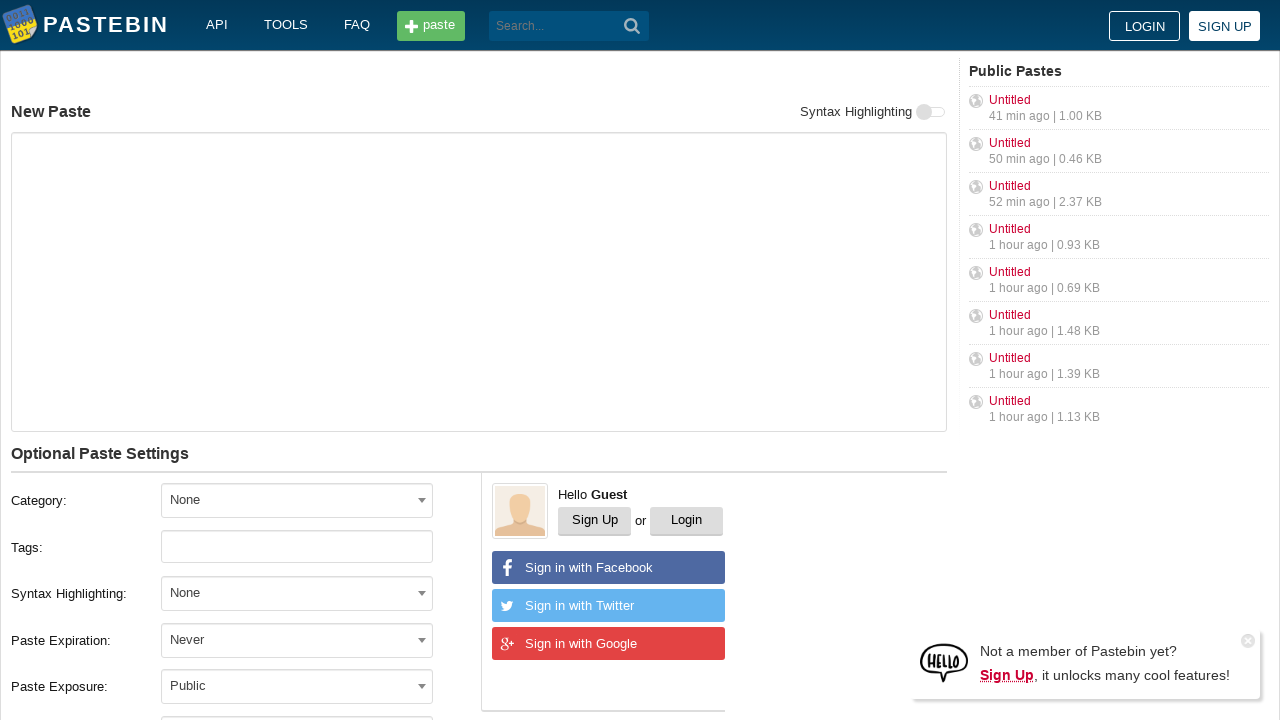

Filled text area with paste content 'Hello from WebDriver. I can Win' on #postform-text
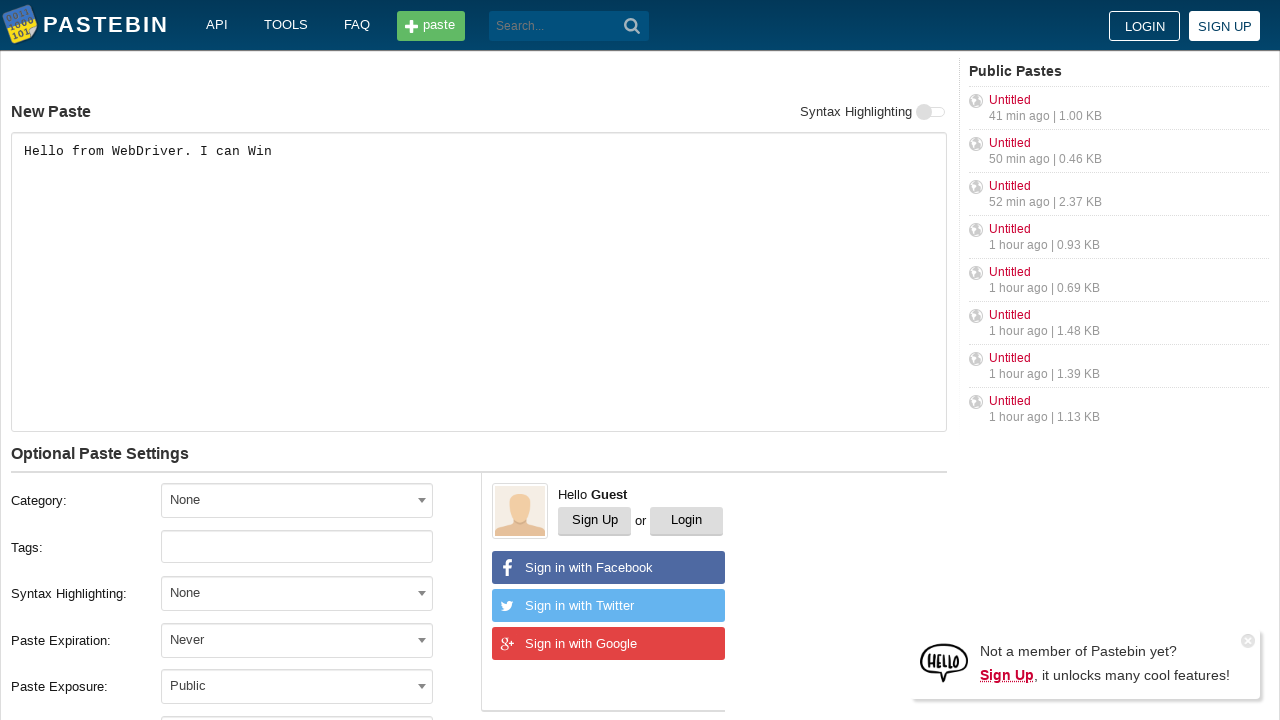

Clicked on expiration dropdown to open it at (297, 640) on #select2-postform-expiration-container
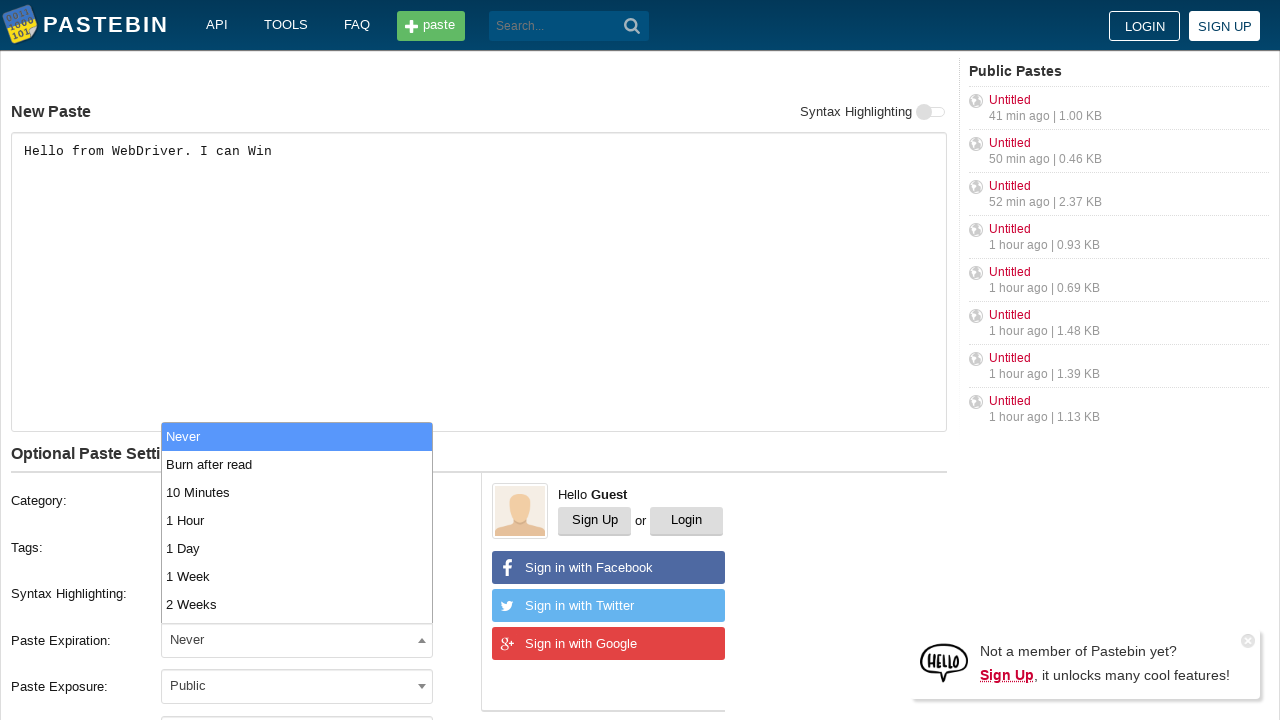

Selected '10 Minutes' from expiration dropdown at (297, 492) on li:has-text('10 Minutes')
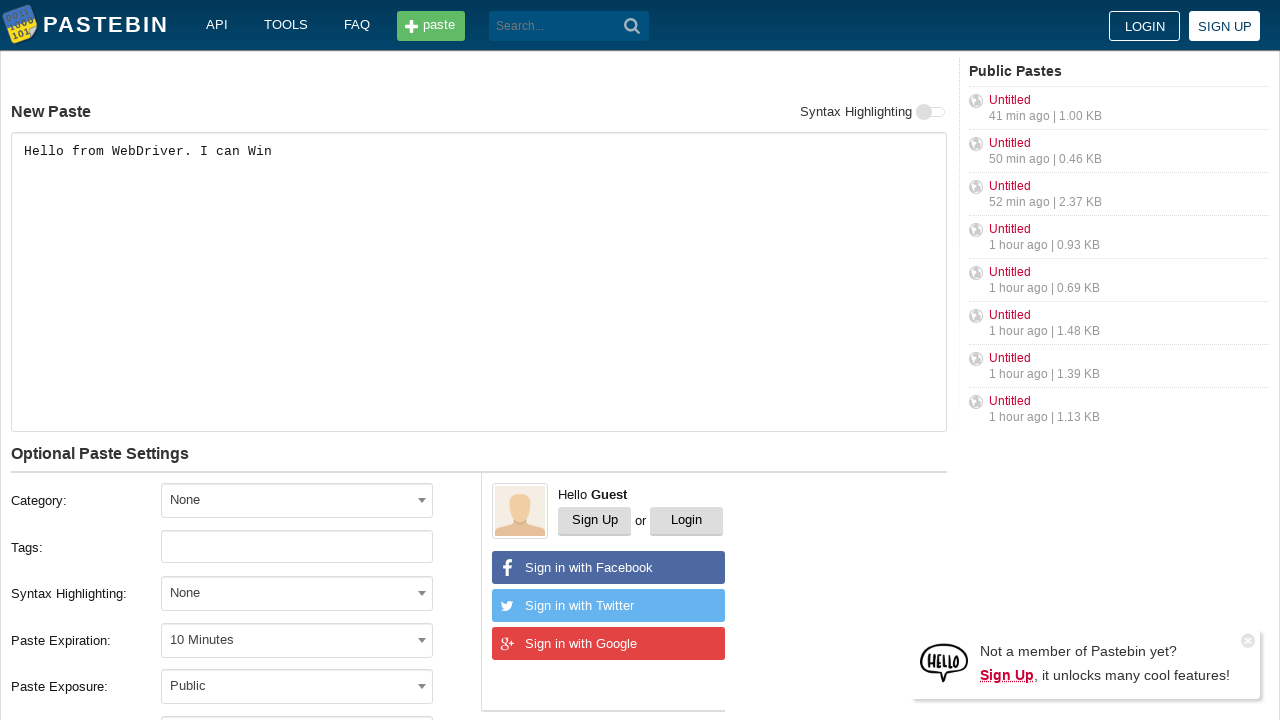

Filled paste name/title with 'helloweb' on #postform-name
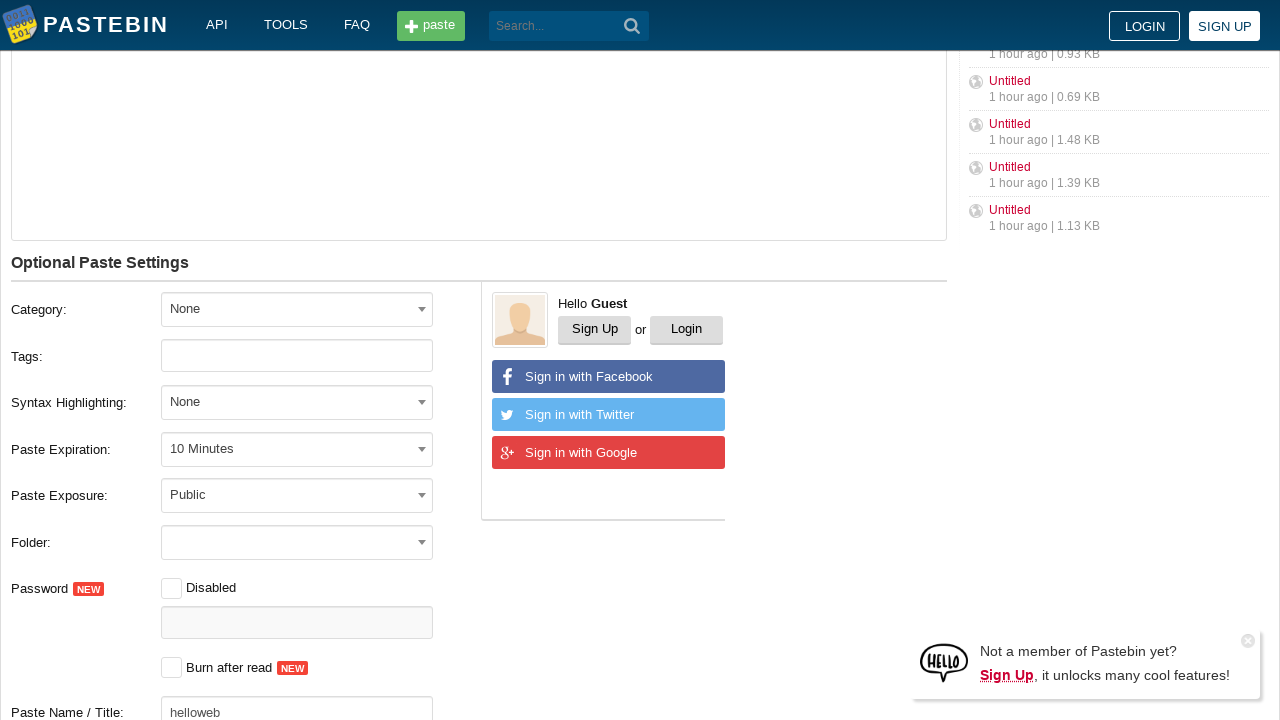

Clicked submit button to create the paste at (632, 26) on button[type='submit']
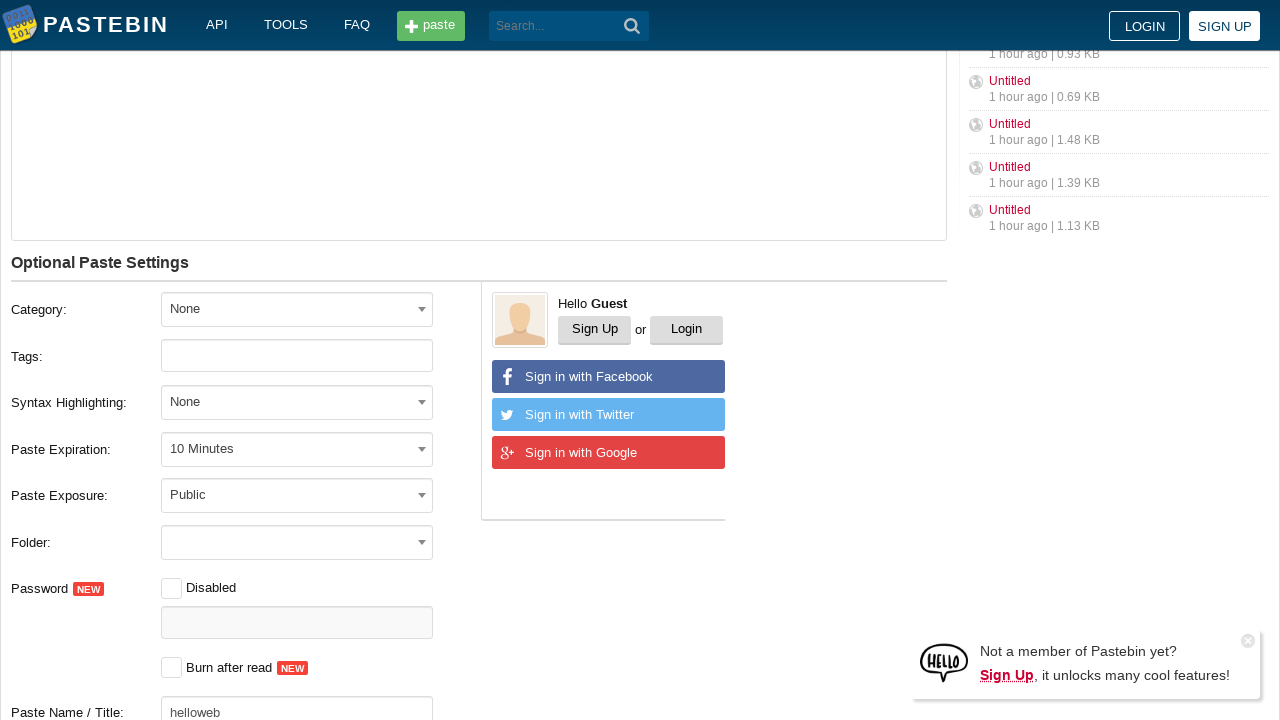

Waited for network to become idle, paste creation completed
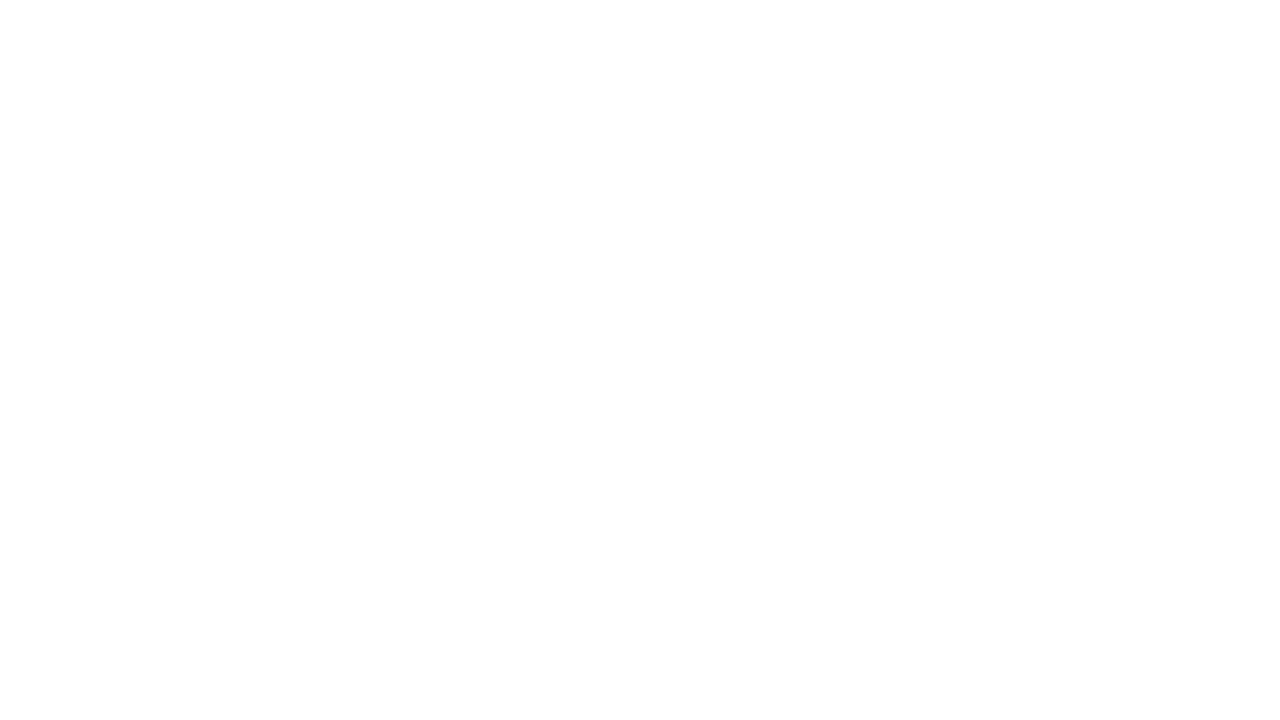

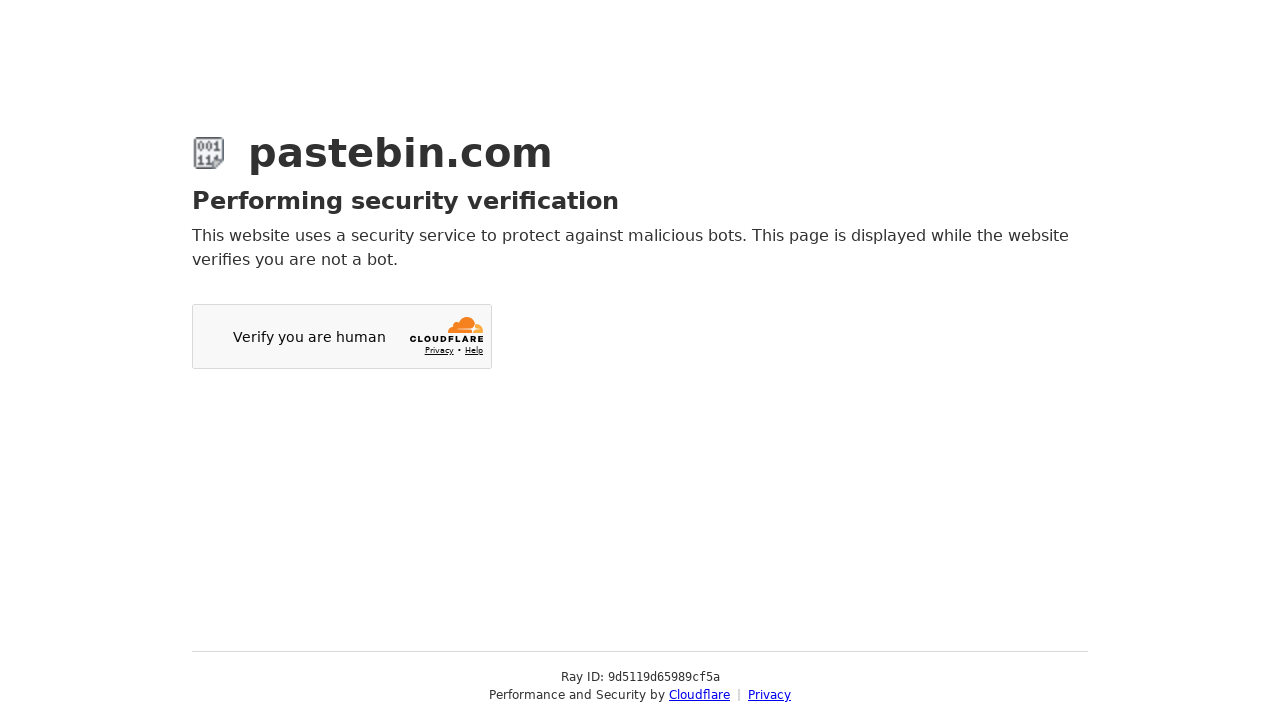